Tests checkbox functionality by navigating to checkboxes page and selecting the first checkbox

Starting URL: http://the-internet.herokuapp.com/

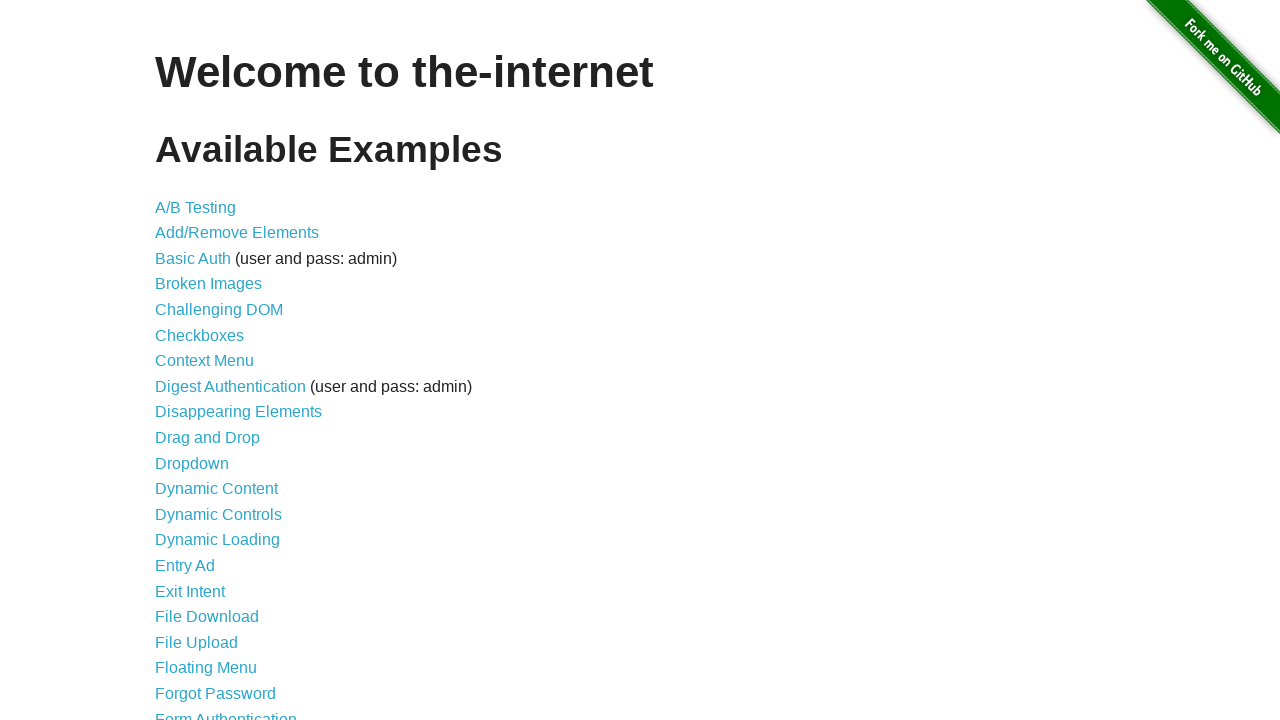

Clicked on the checkboxes link from the home page at (200, 335) on a[href='/checkboxes']
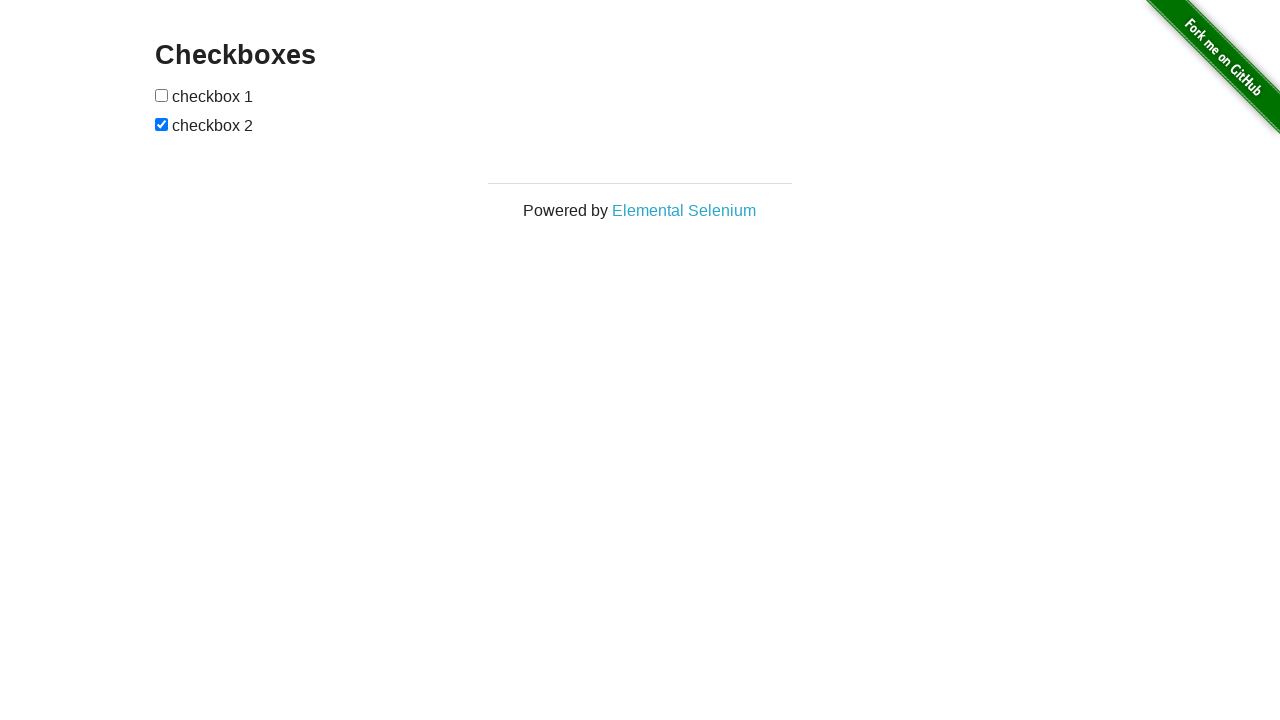

Checkboxes page loaded successfully
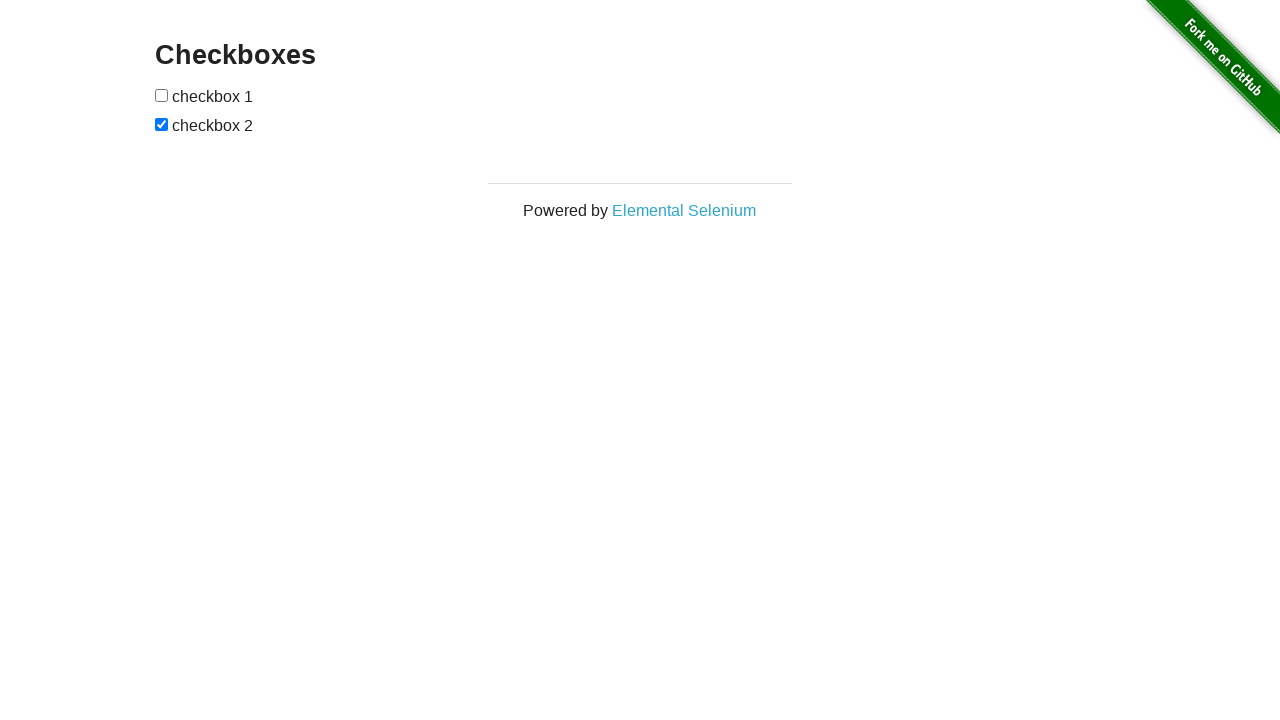

Selected the first checkbox at (162, 95) on input[type='checkbox']:first-of-type
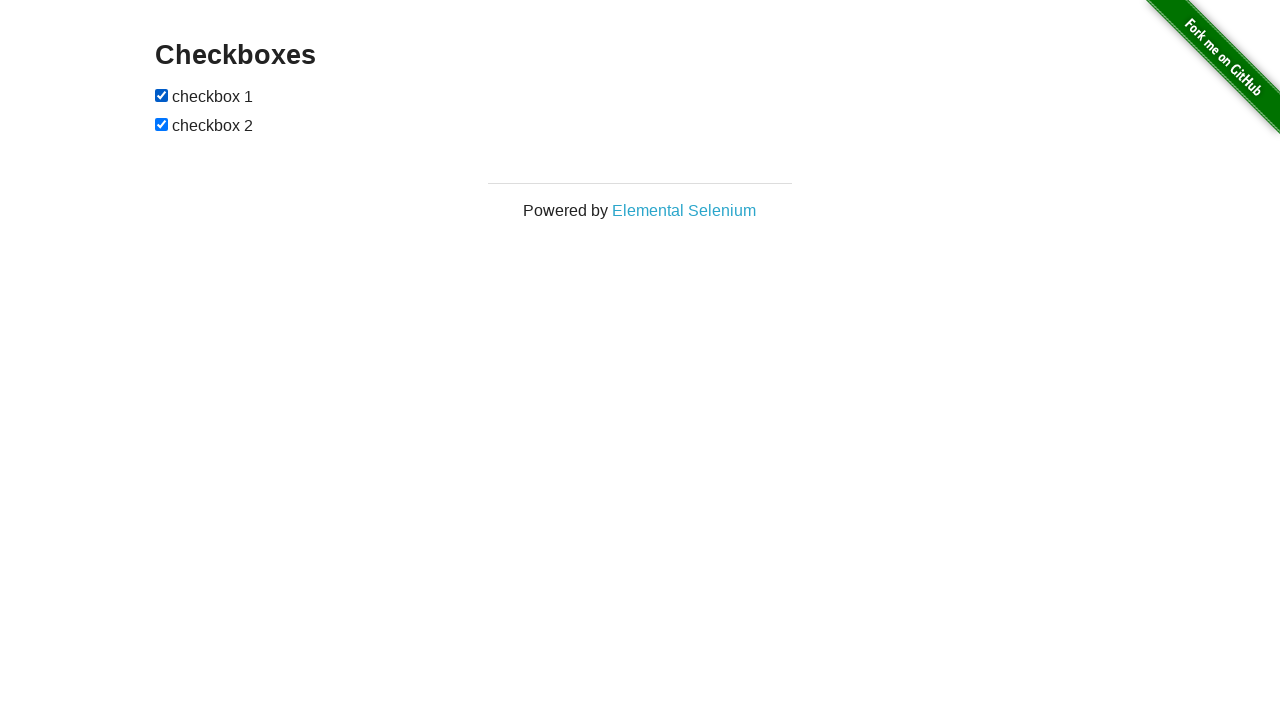

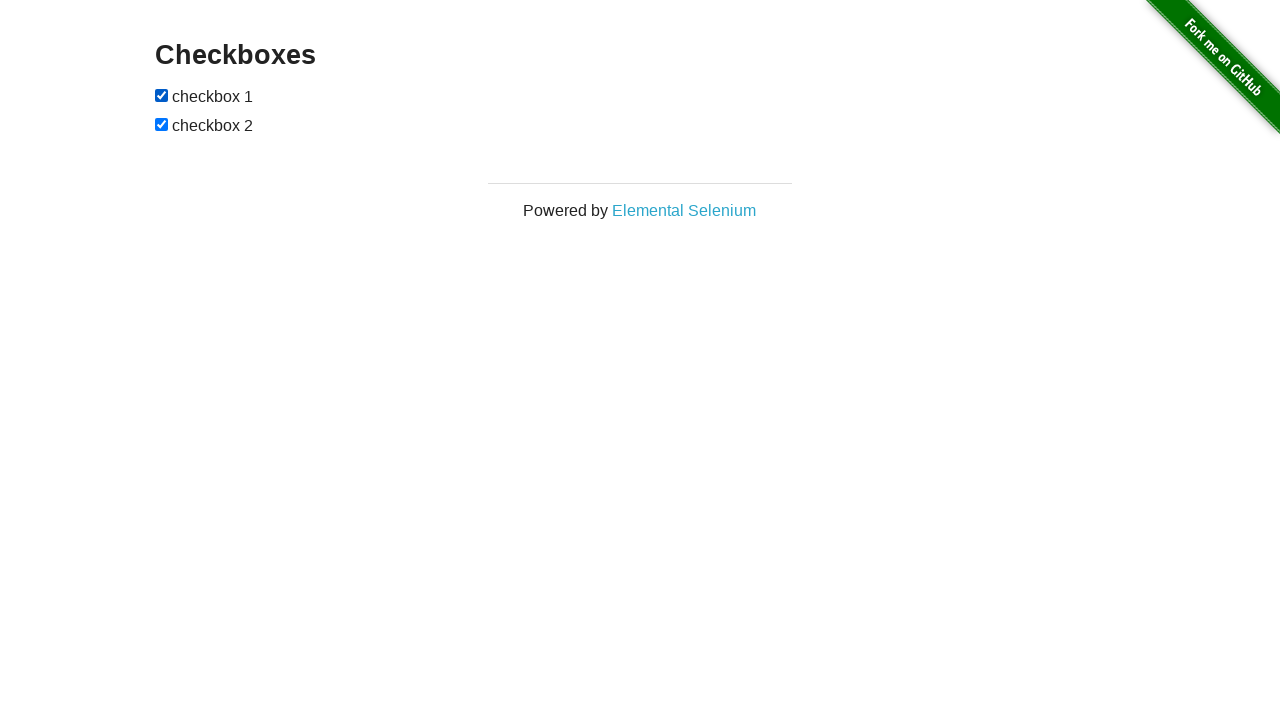